Tests the SpiceJet website by clicking on the first input field and typing a city code (BLR) using action chains to simulate user interaction.

Starting URL: https://www.spicejet.com/

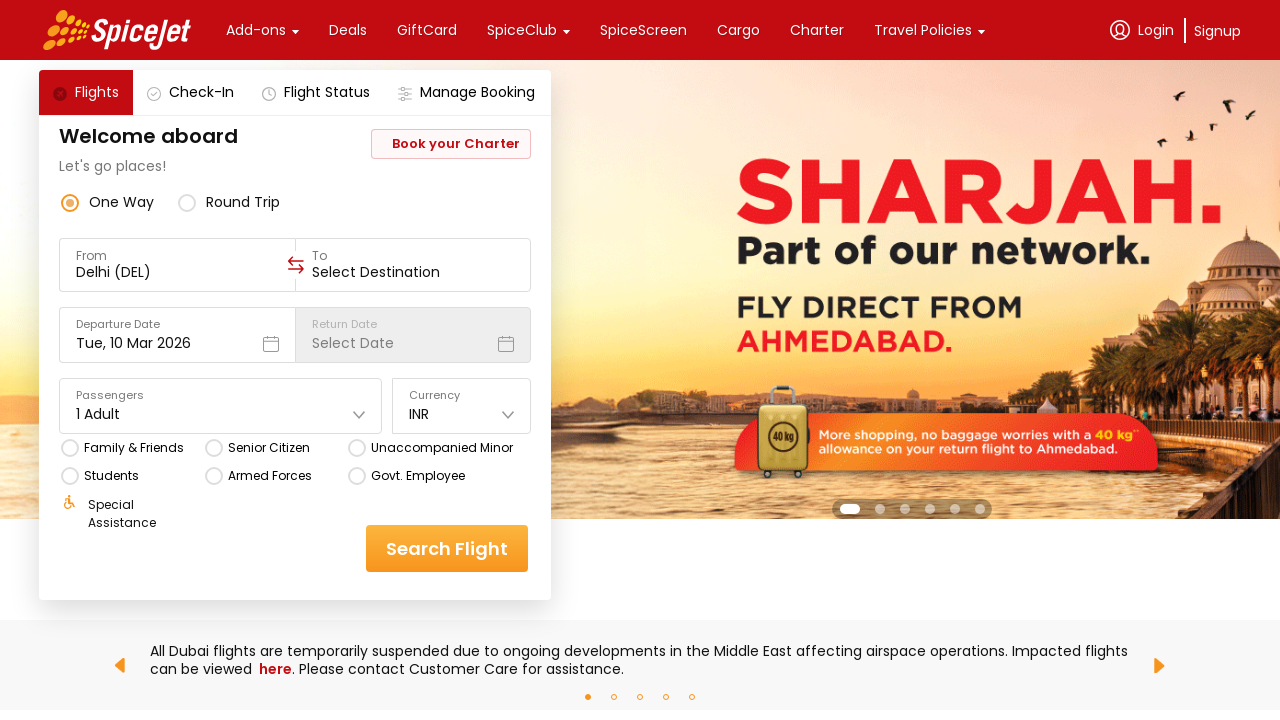

Clicked on the first focusable input field (From city selector) at (178, 272) on (//input[@data-focusable='true'])[1]
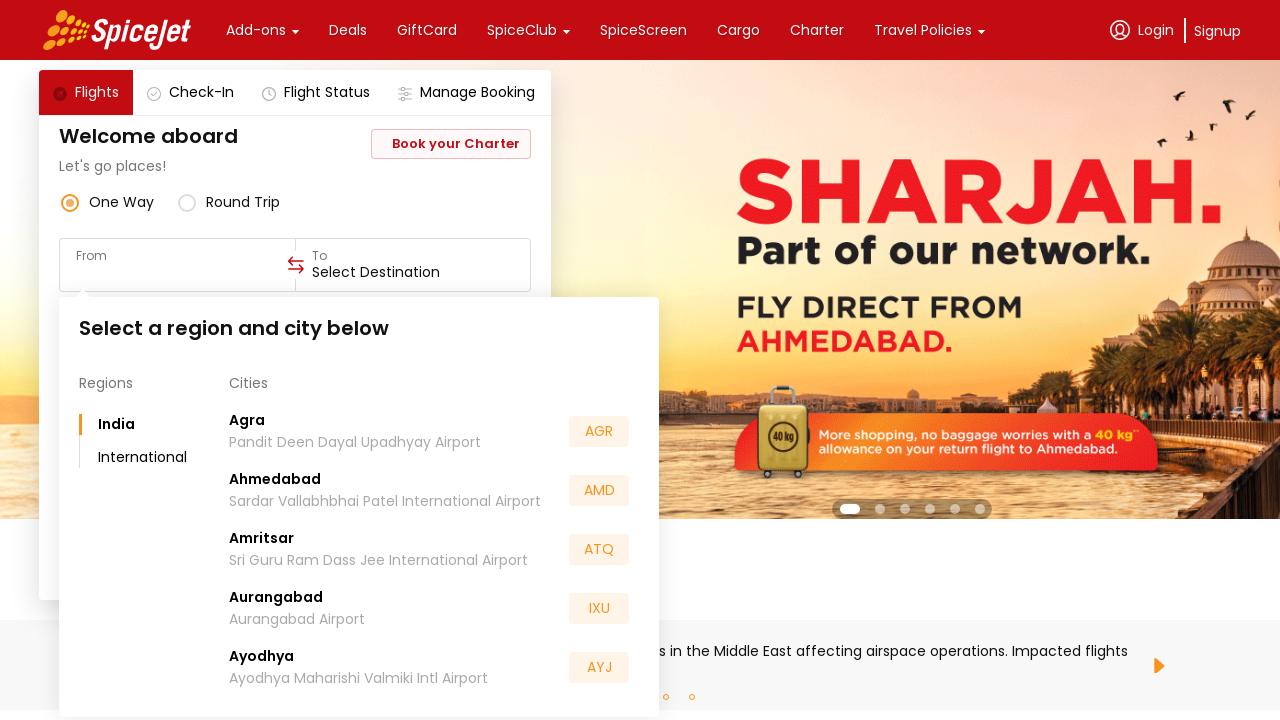

Typed city code 'BLR' into the From field on (//input[@data-focusable='true'])[1]
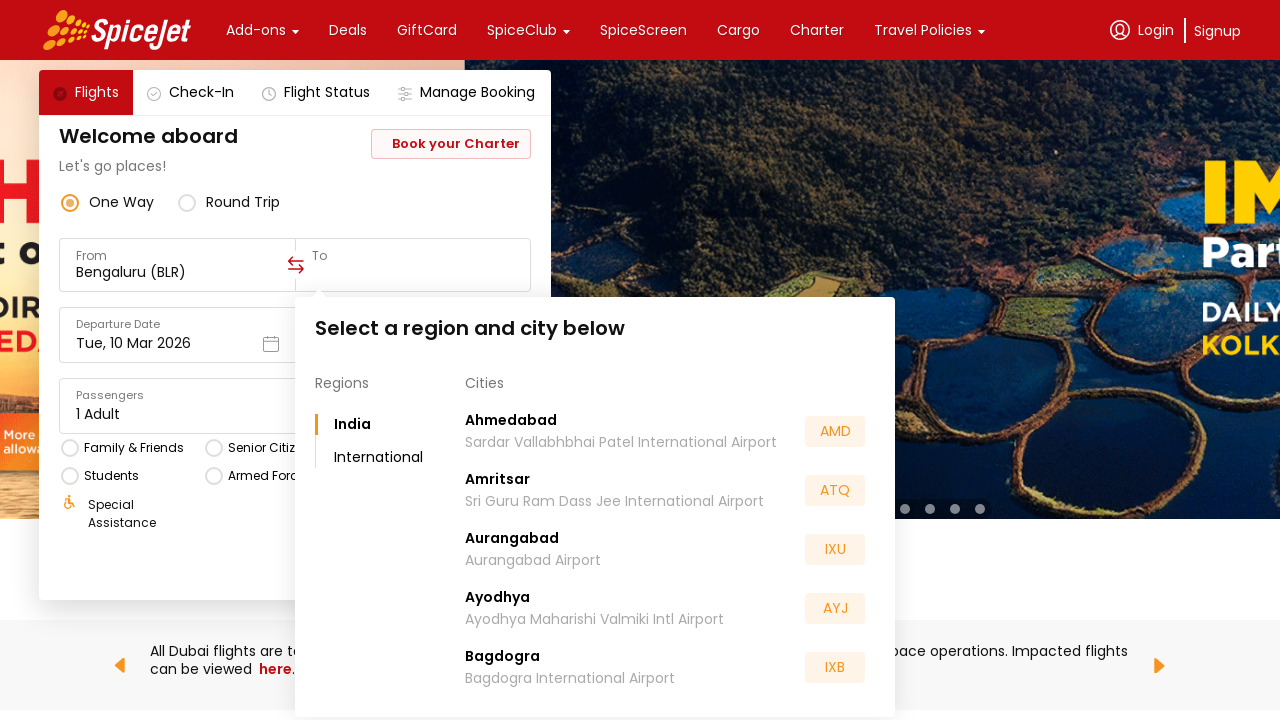

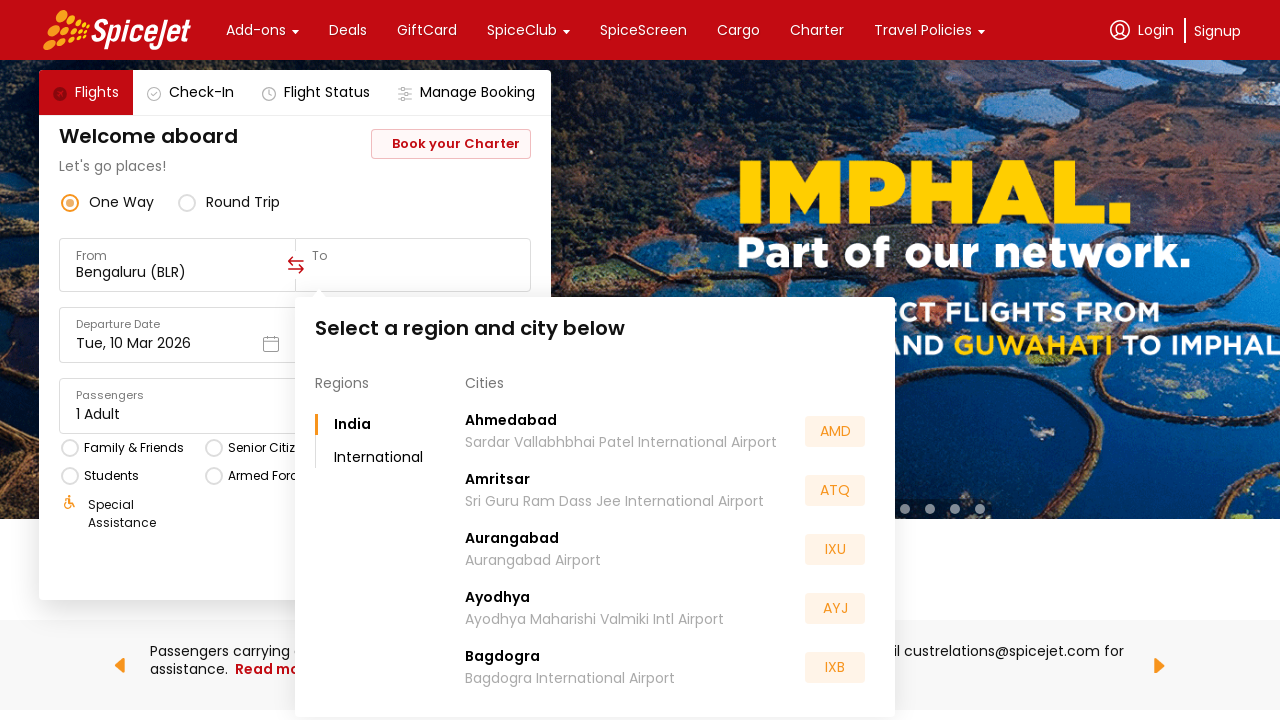